Tests JavaScript alert handling by triggering a confirmation alert and accepting it

Starting URL: http://www.tizag.com/javascriptT/javascriptalert.php

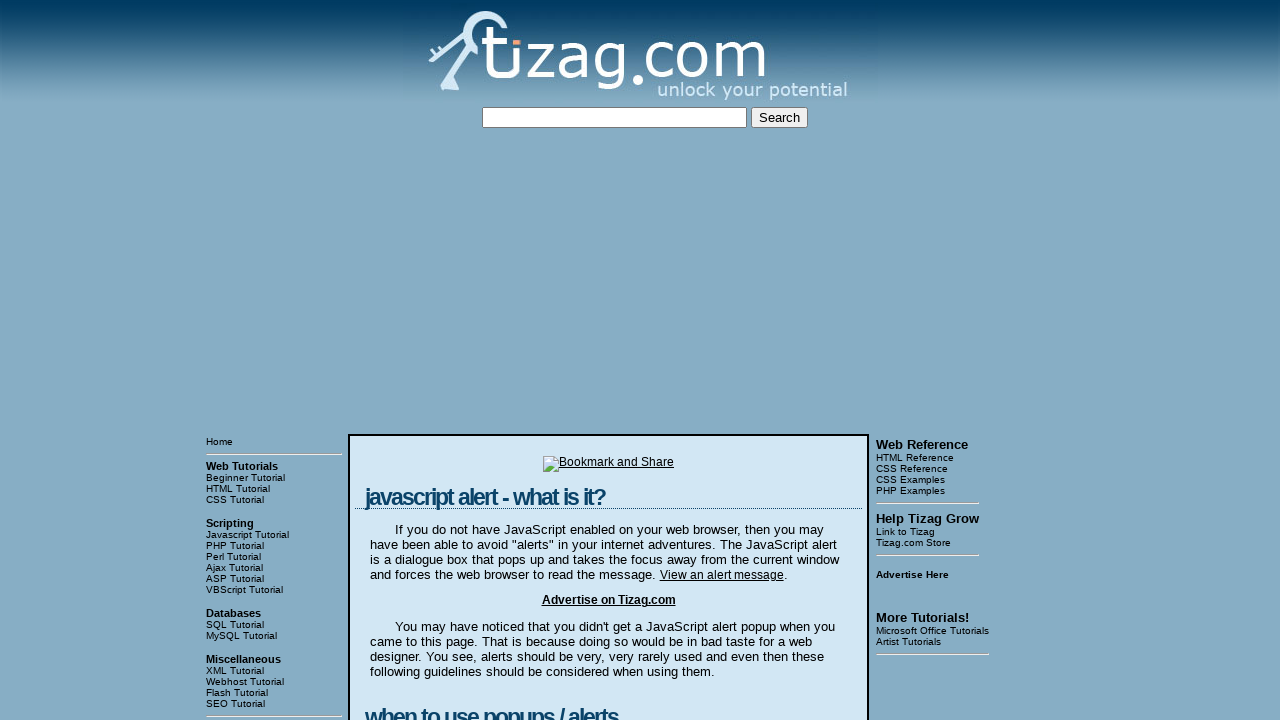

Clicked confirmation alert button at (428, 361) on input[value='Confirmation Alert']
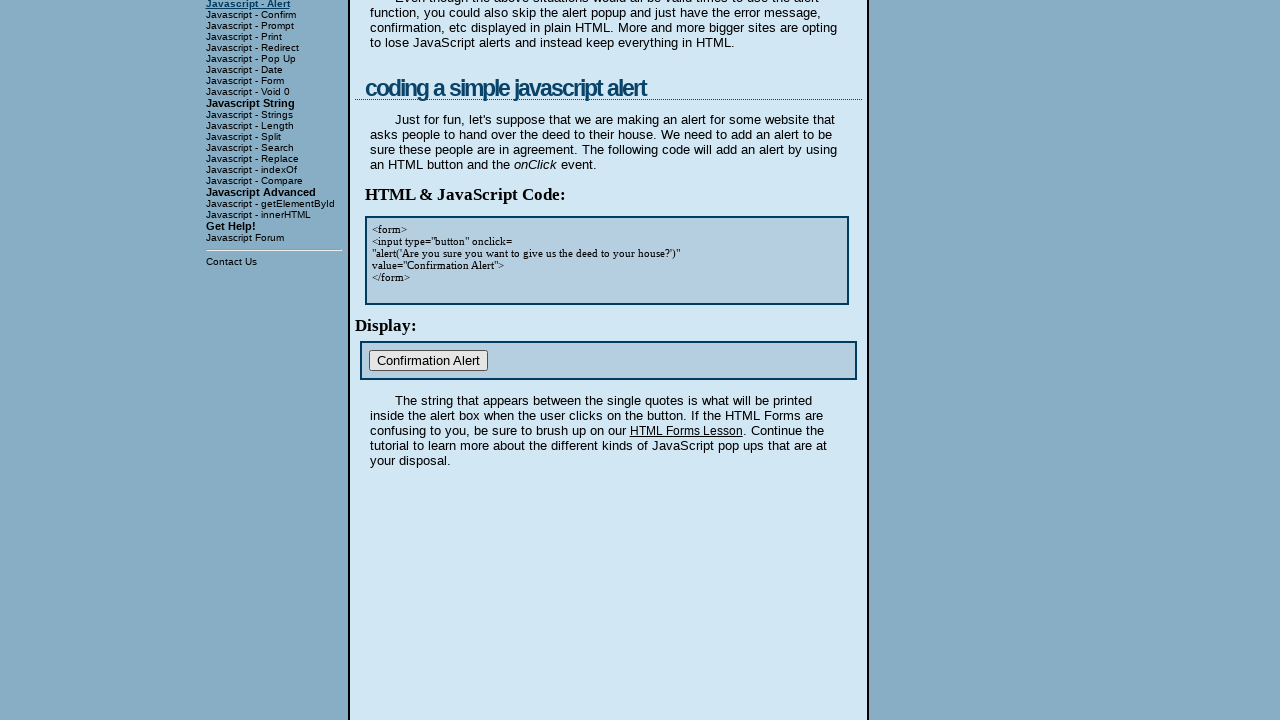

Set up dialog handler to accept alerts
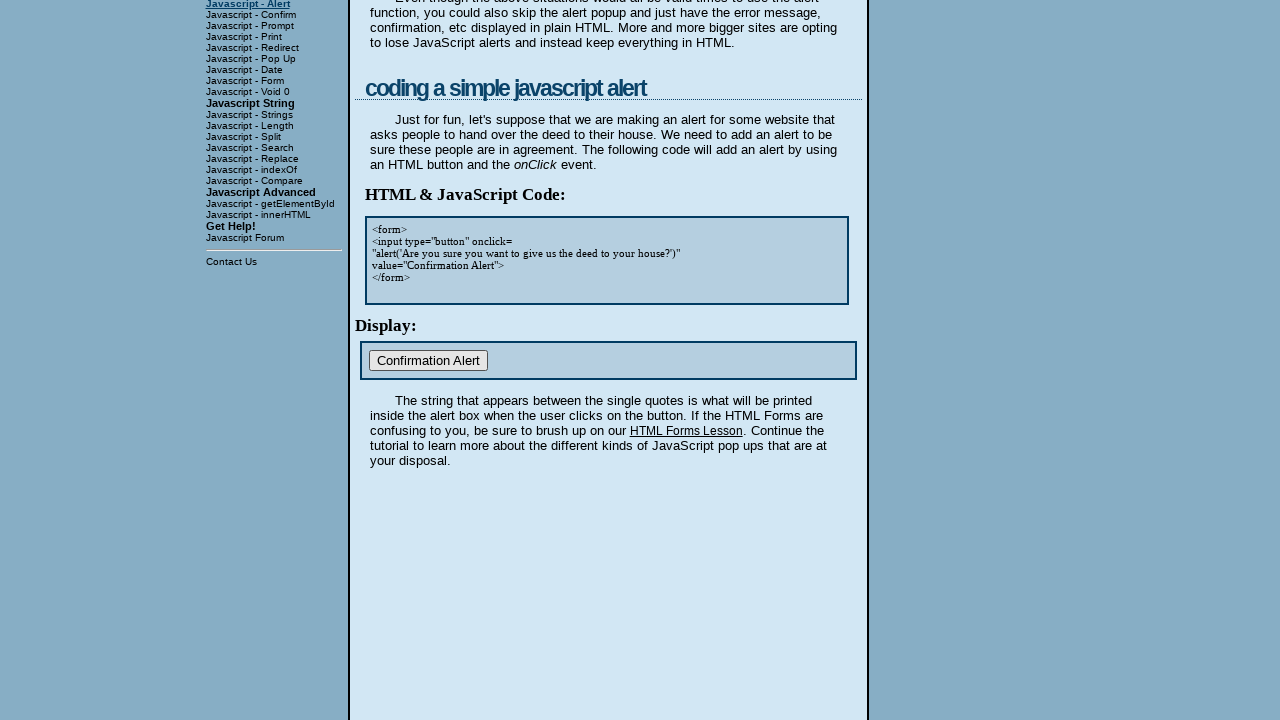

Clicked confirmation alert button again to trigger handled alert at (428, 361) on input[value='Confirmation Alert']
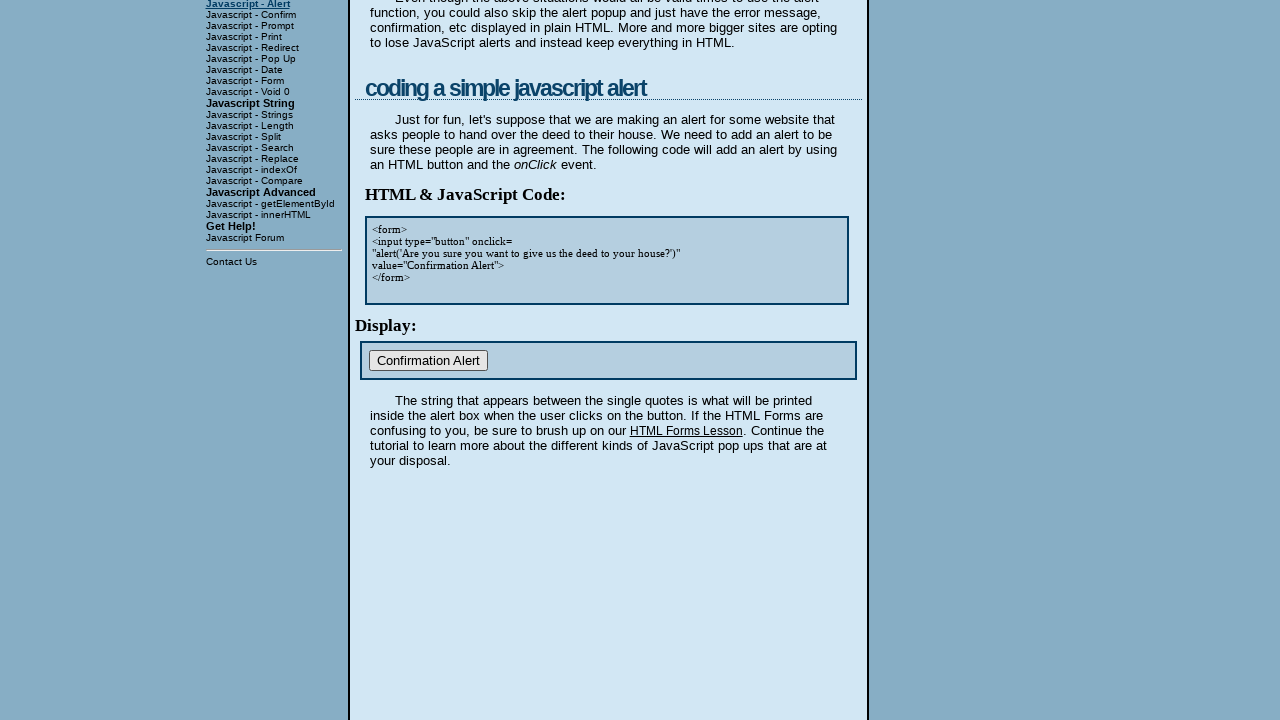

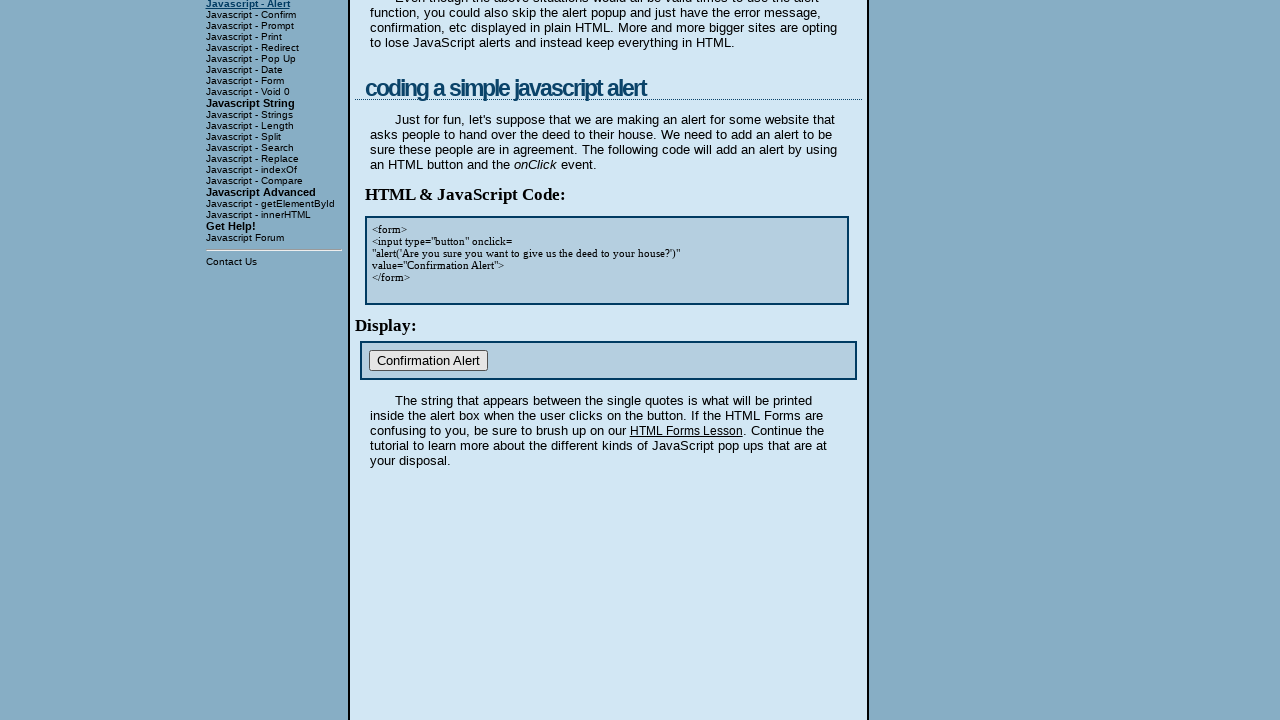